Tests JavaScript execution for scrolling - scrolls to bottom of page and back to top using evaluate

Starting URL: https://the-internet.herokuapp.com/floating_menu

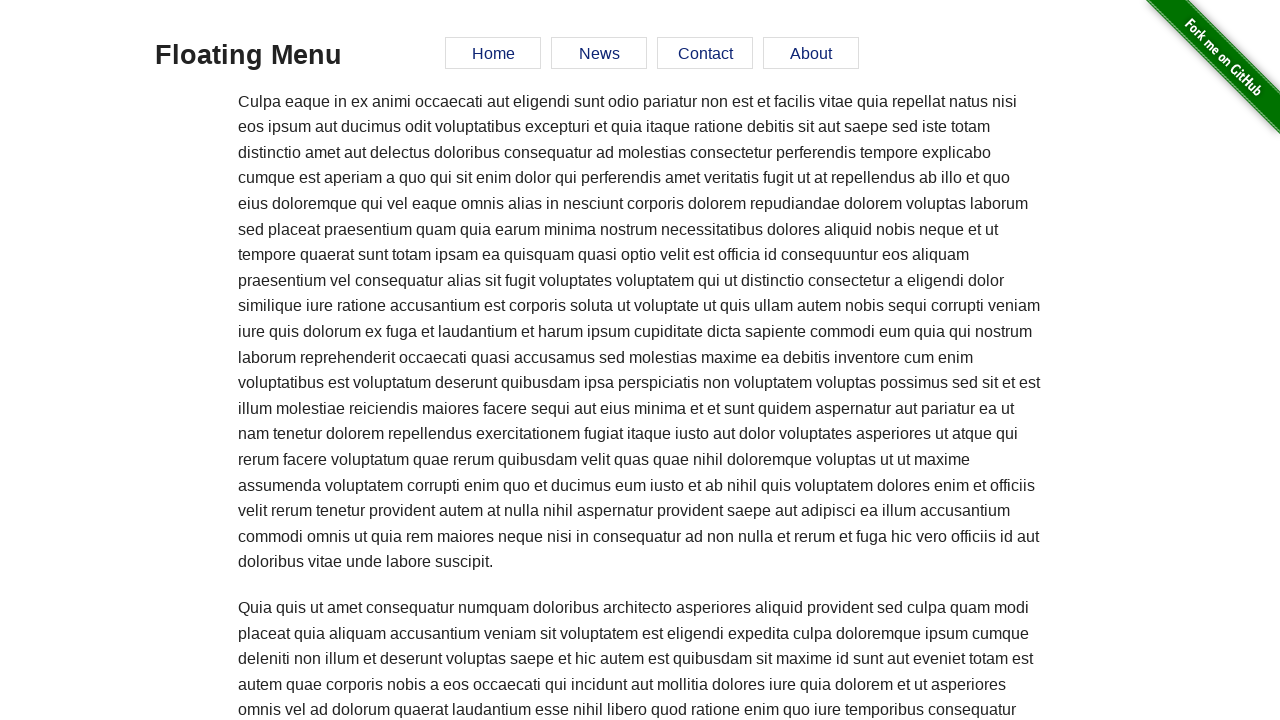

Highlighted the h3 element
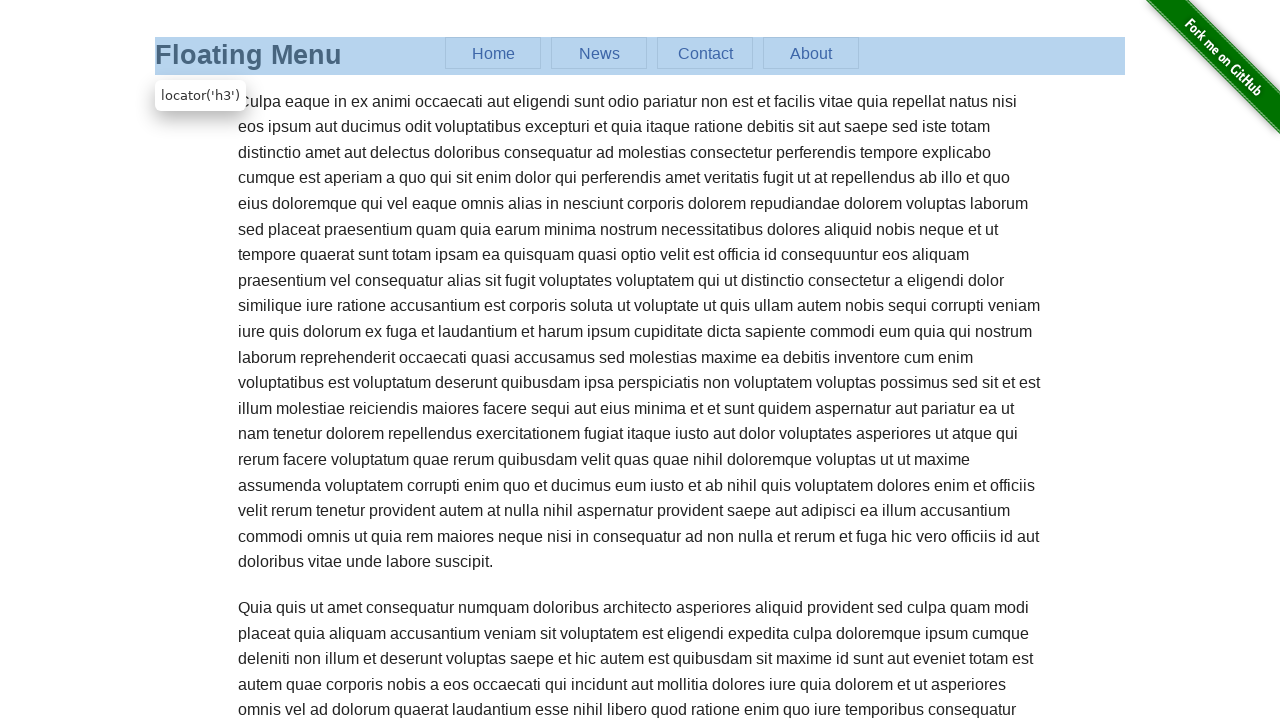

Scrolled to bottom of page using JavaScript evaluate
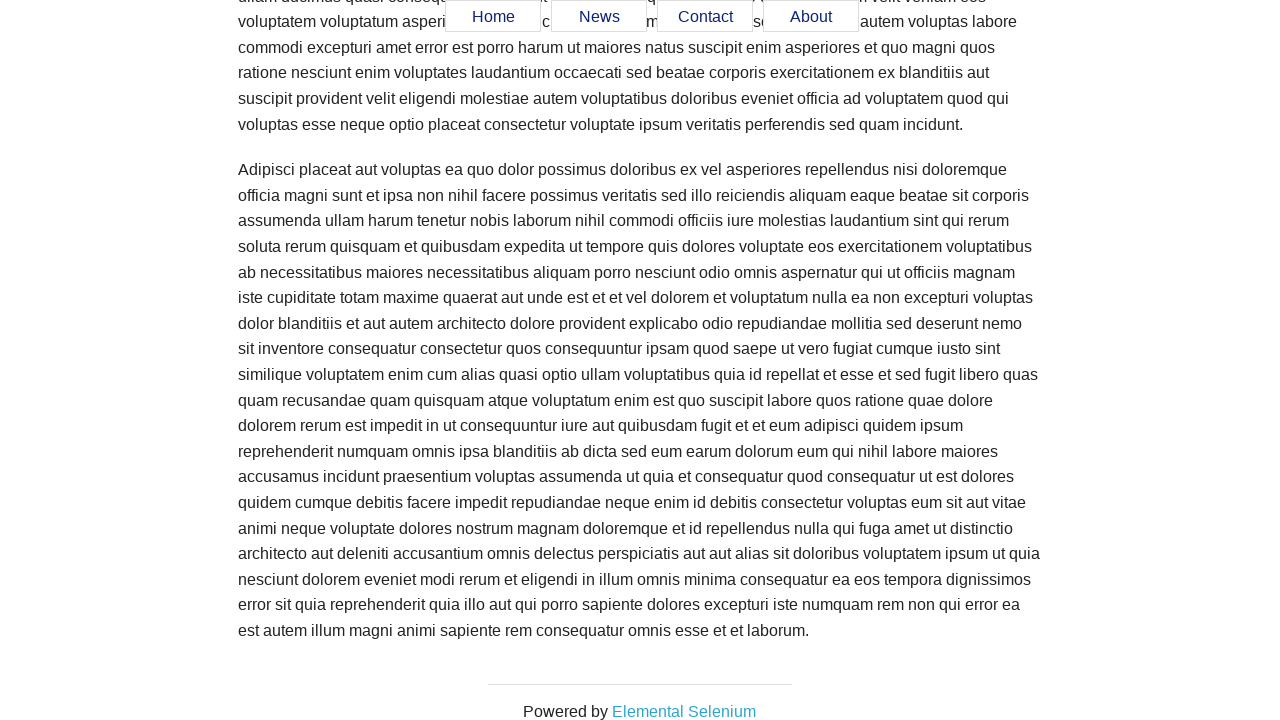

Waited 1 second at bottom of page
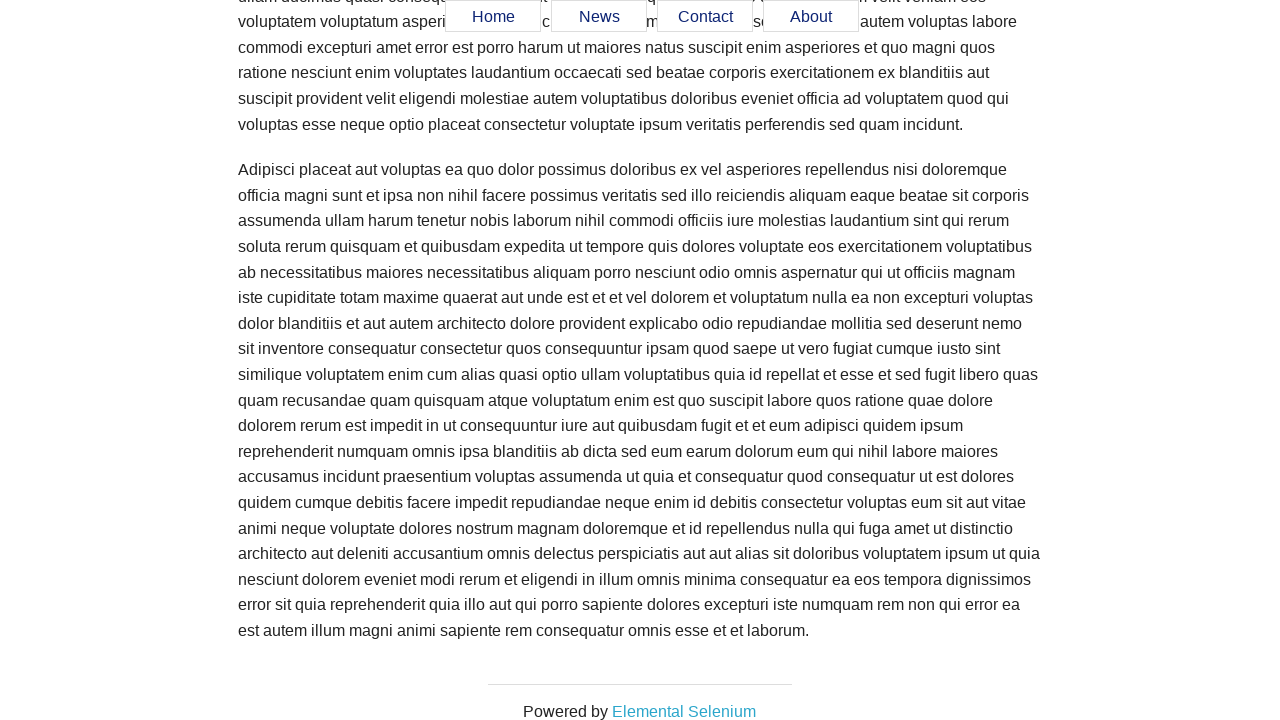

Scrolled back to top of page using JavaScript evaluate
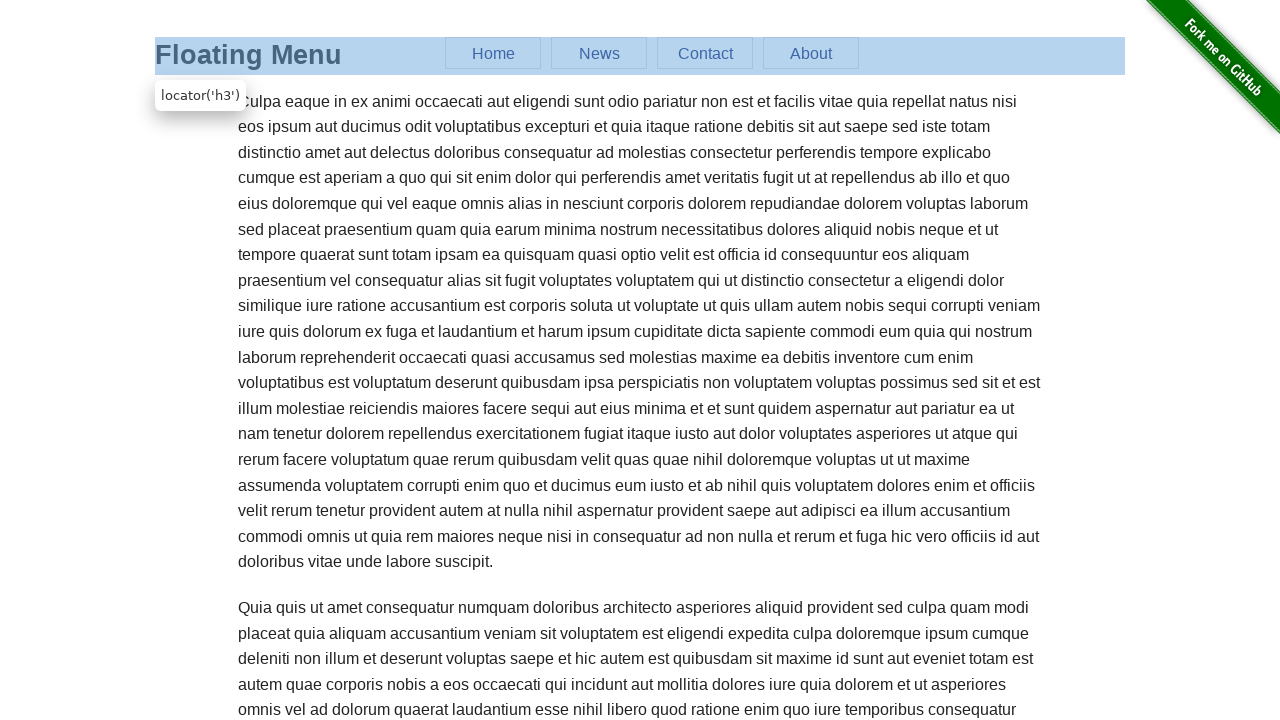

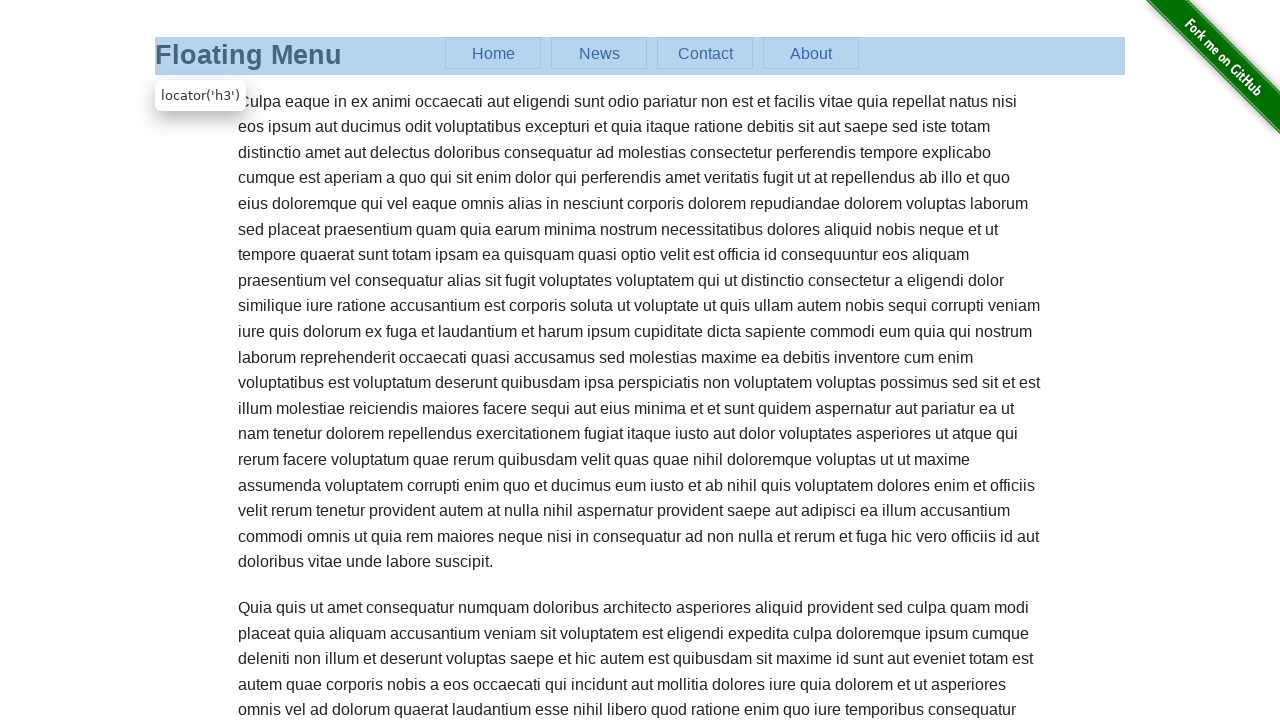